Tests browser alert functionality by clicking on the Cancel tab, triggering an alert via button click, and accepting the alert dialog.

Starting URL: https://demo.automationtesting.in/Alerts.html

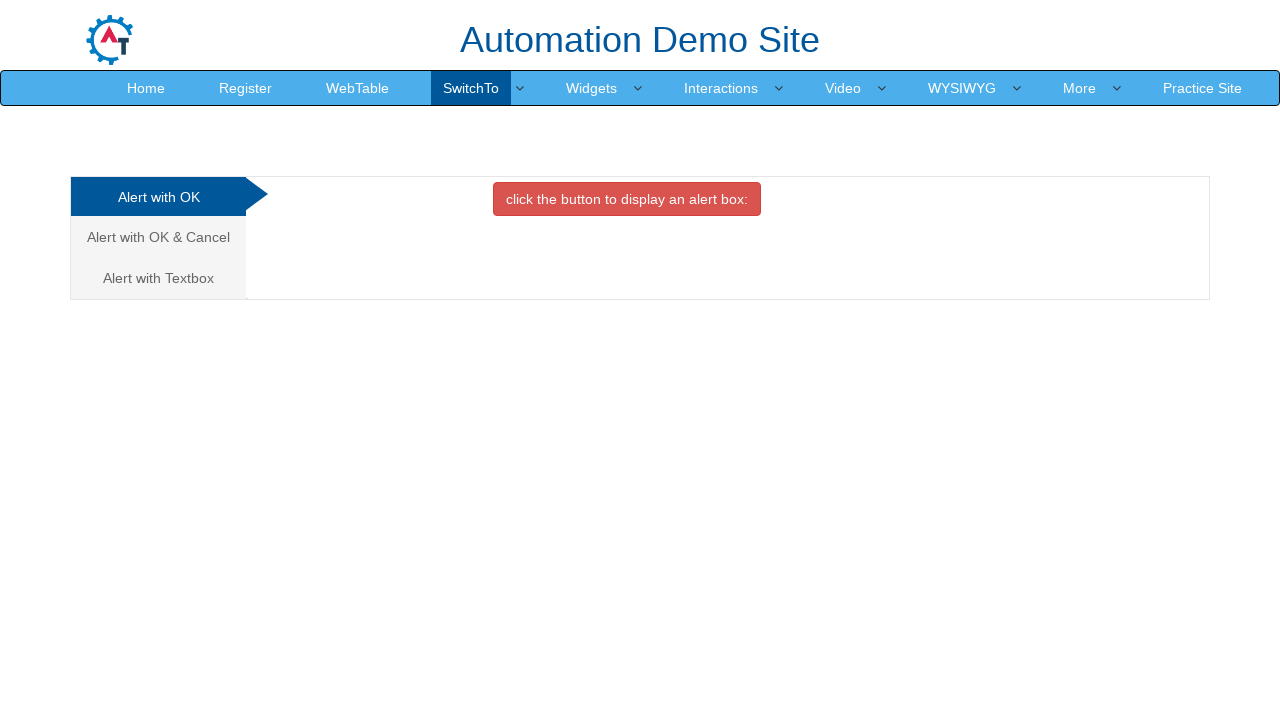

Navigated to Alerts demo page
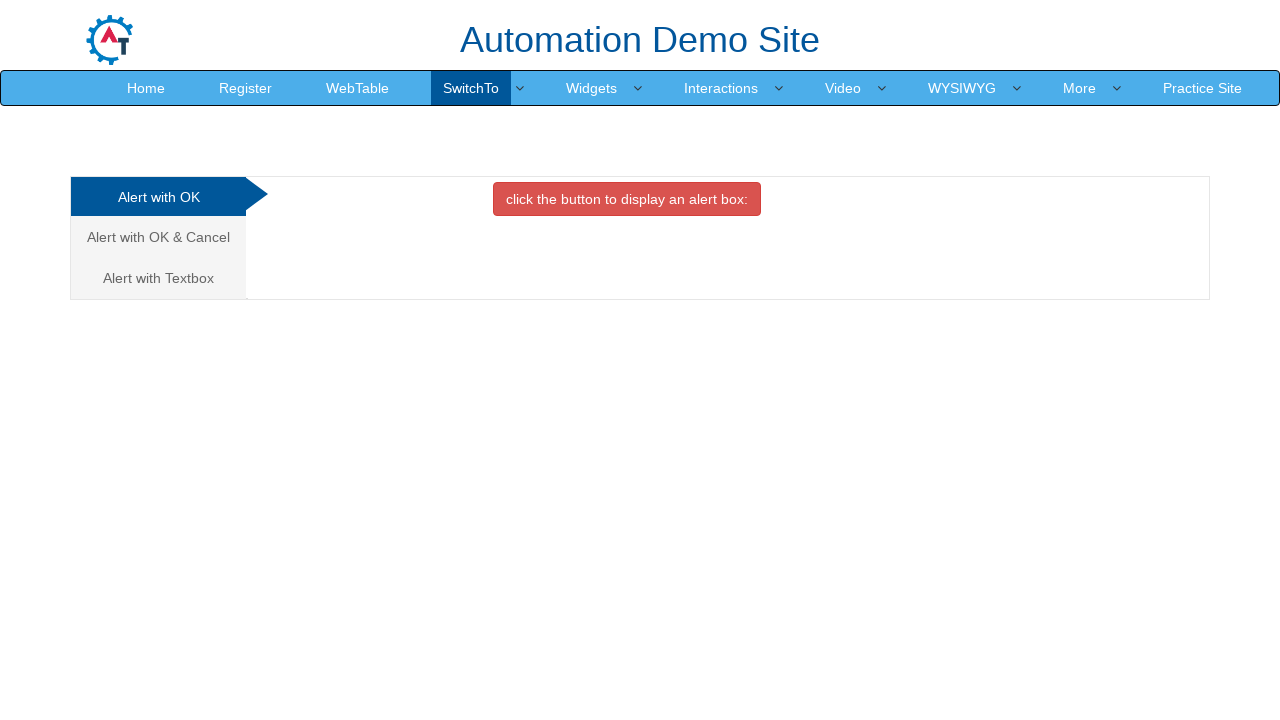

Clicked on the Cancel tab link at (158, 237) on a[href='#CancelTab']
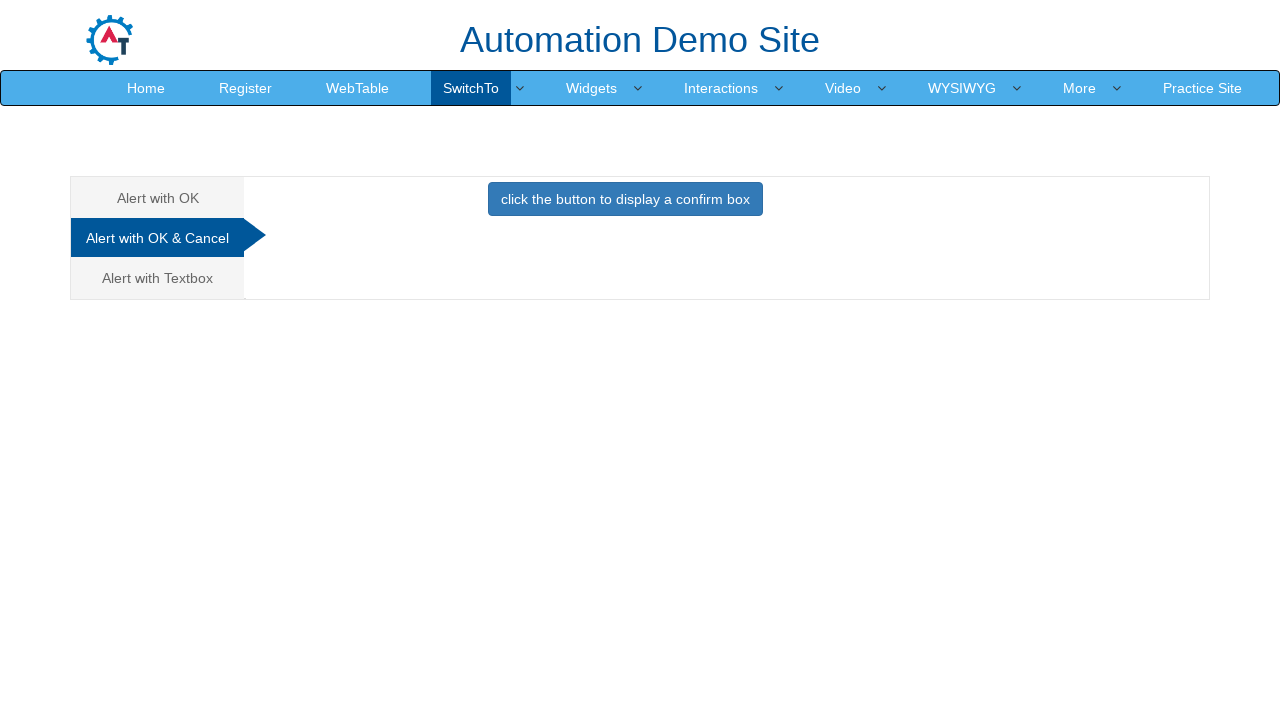

Clicked button to trigger alert dialog at (625, 199) on button.btn.btn-primary
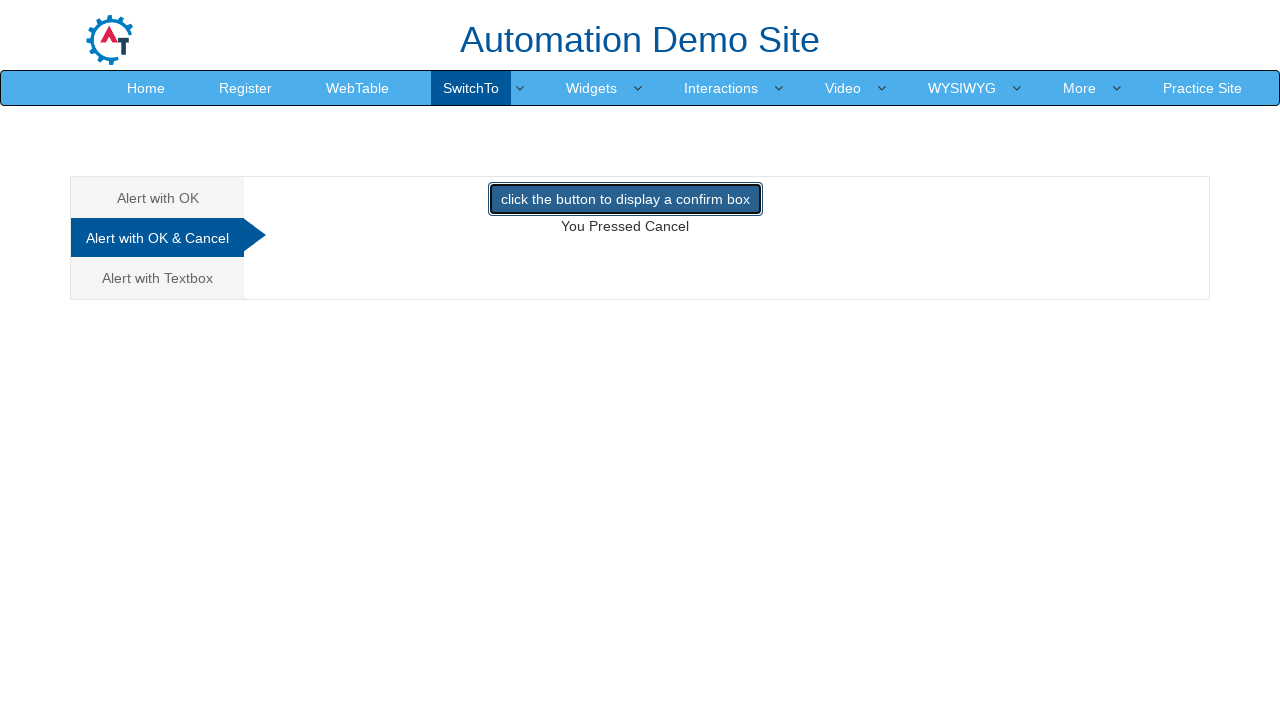

Set up alert dialog handler to accept dialogs
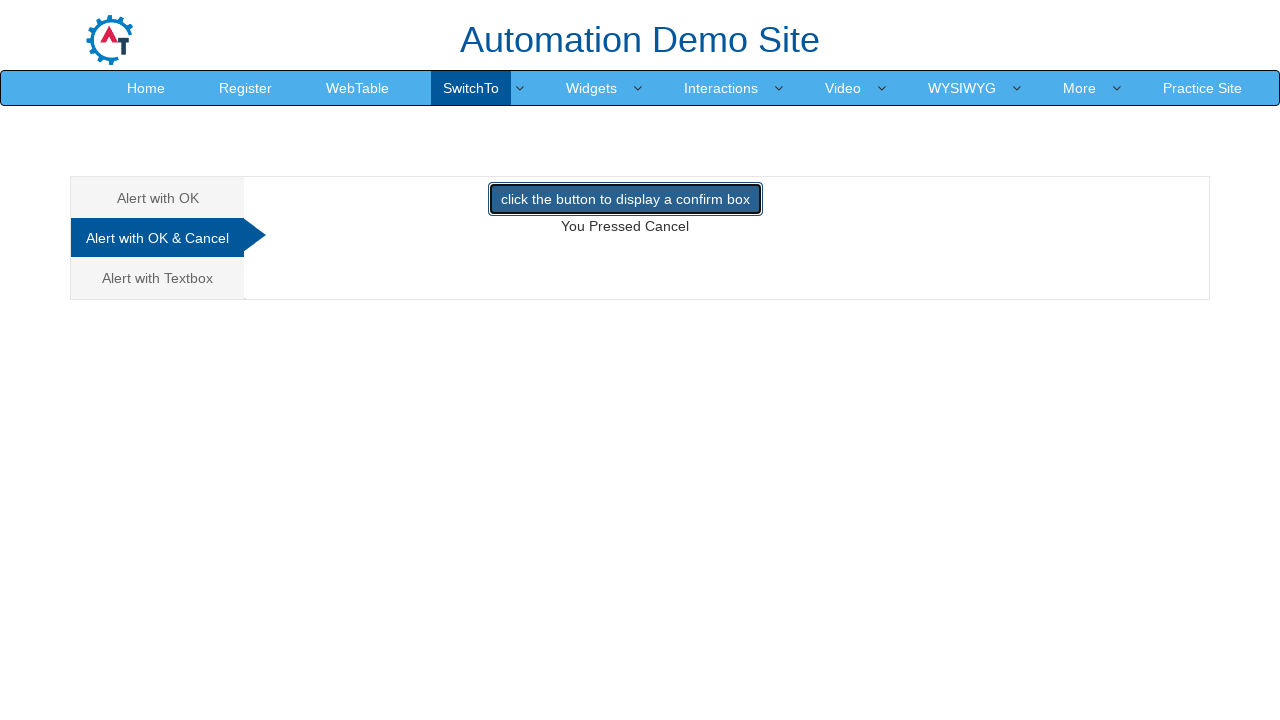

Set up explicit dialog handler with message logging
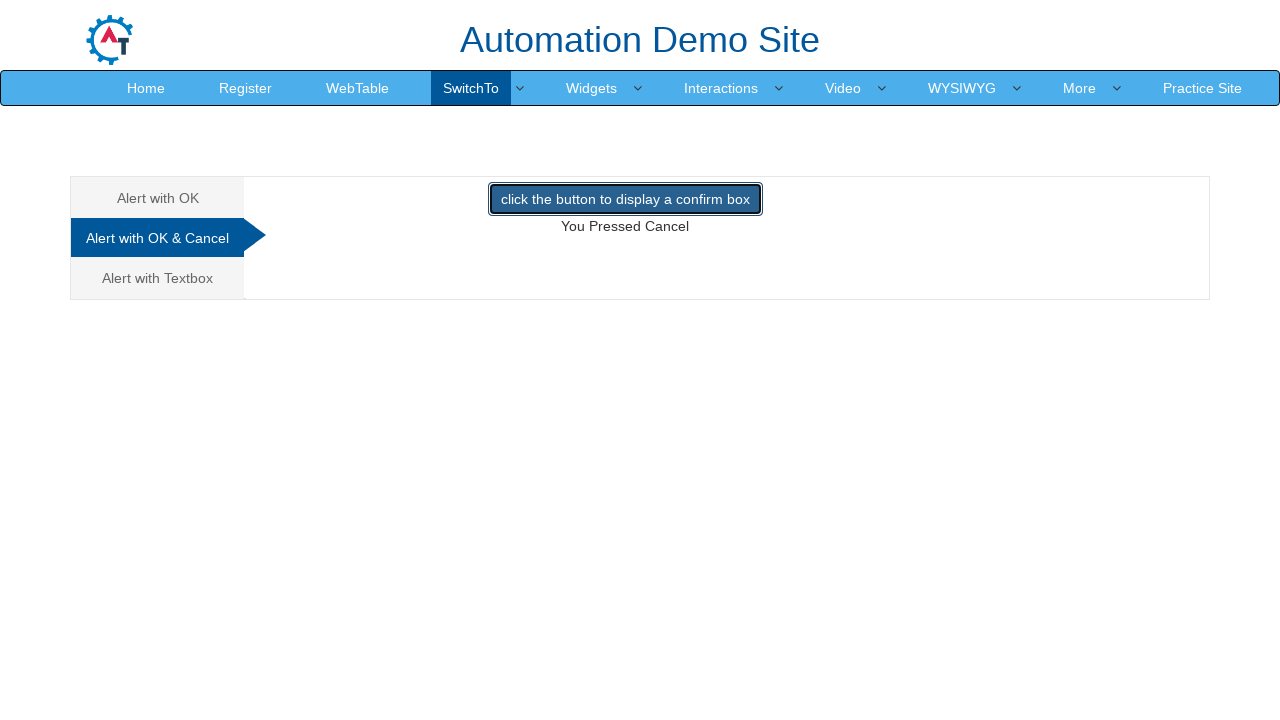

Clicked on the Cancel tab link again at (158, 238) on a[href='#CancelTab']
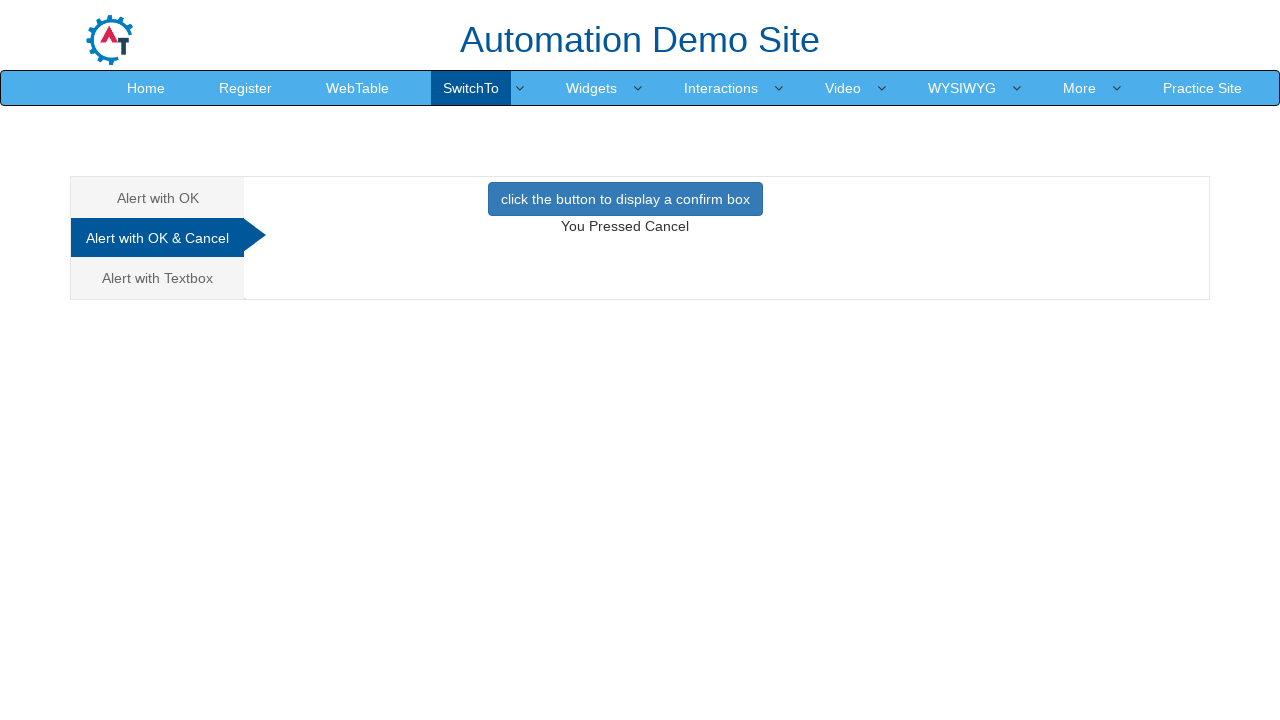

Clicked button via XPath to trigger alert and accepted it at (625, 199) on xpath=//button[@class='btn btn-primary']
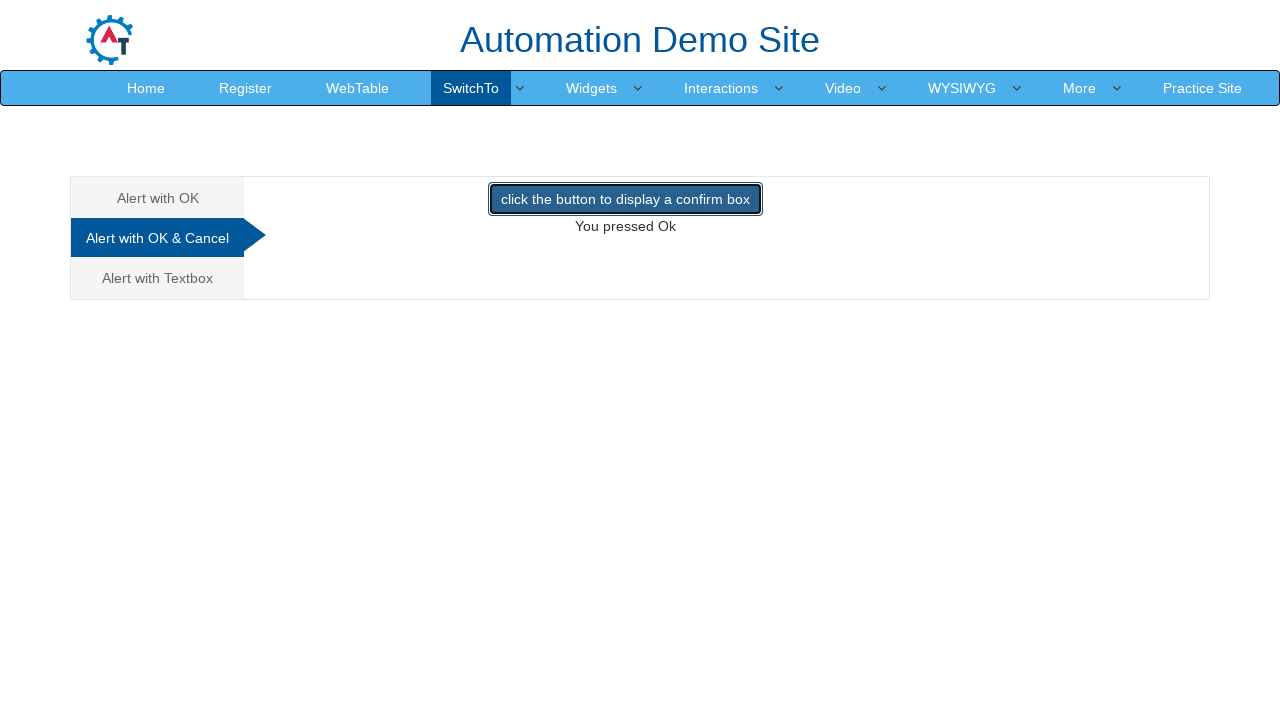

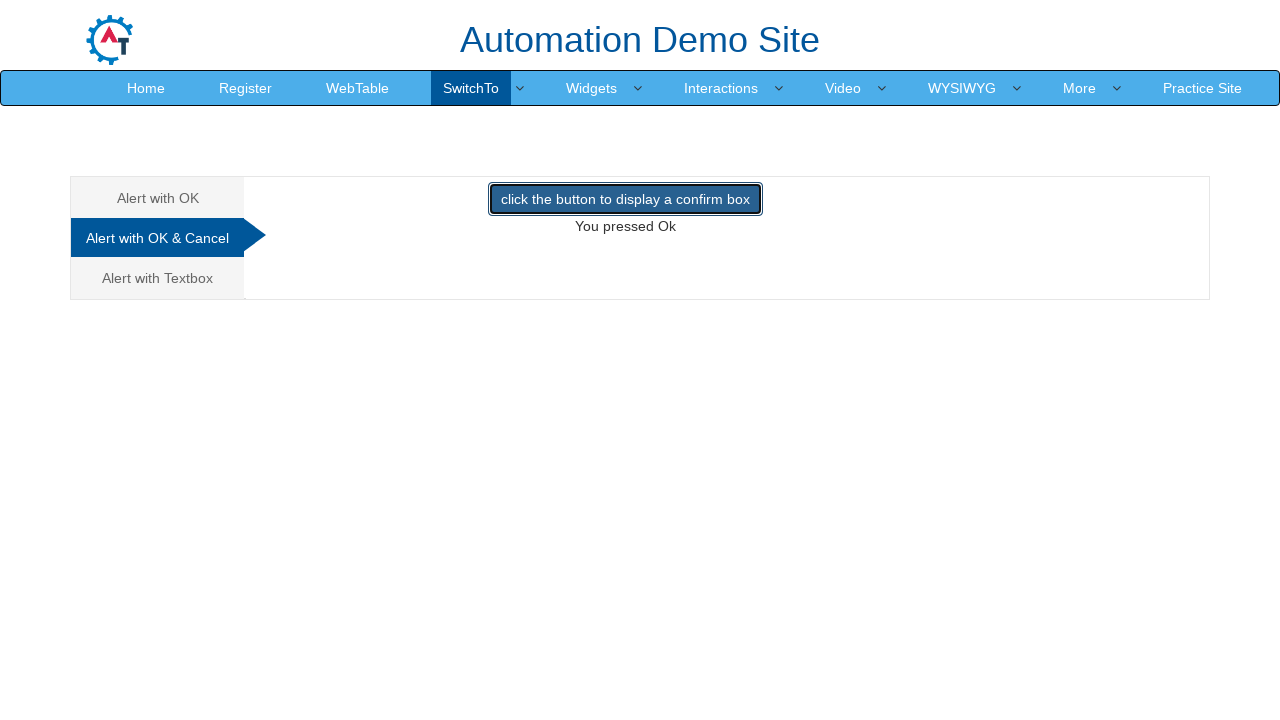